Tests registration form validation by submitting empty data and verifying error messages appear for all required fields

Starting URL: https://alada.vn/tai-khoan/dang-ky.html

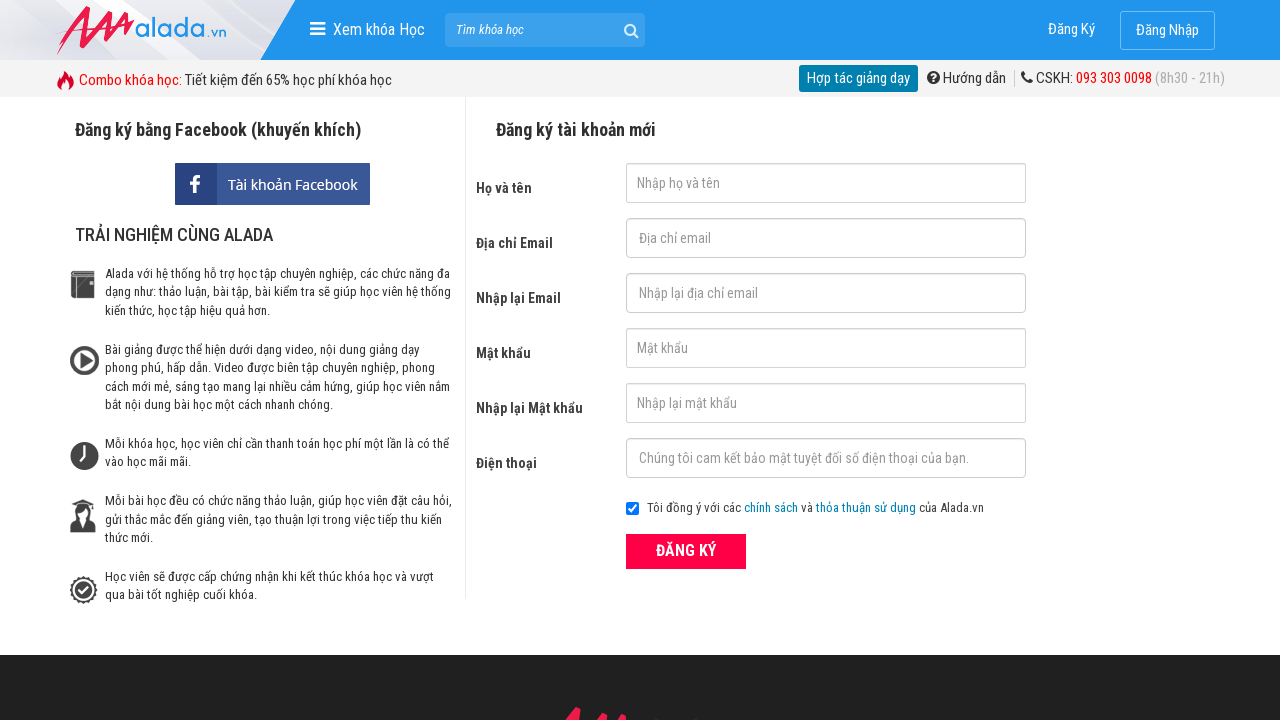

Clicked register button without filling any fields at (686, 551) on xpath=//form[@id='frmLogin']//button[text()='ĐĂNG KÝ']
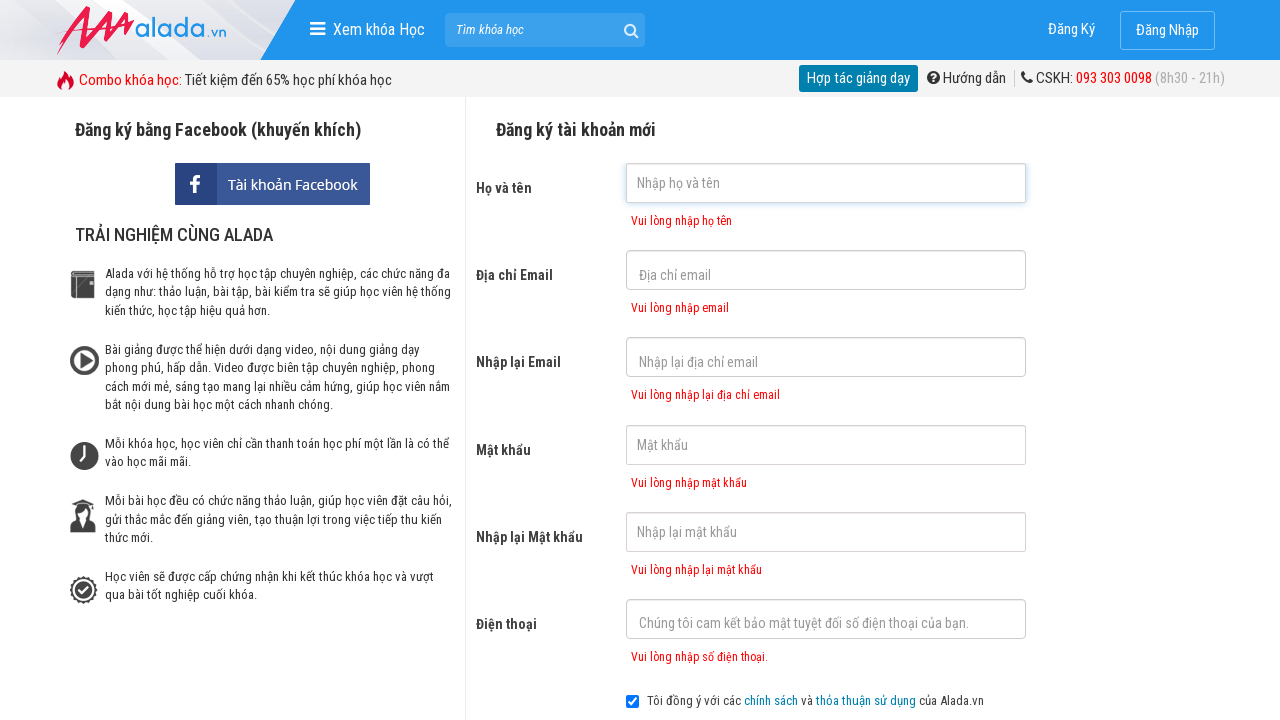

First name error message appeared
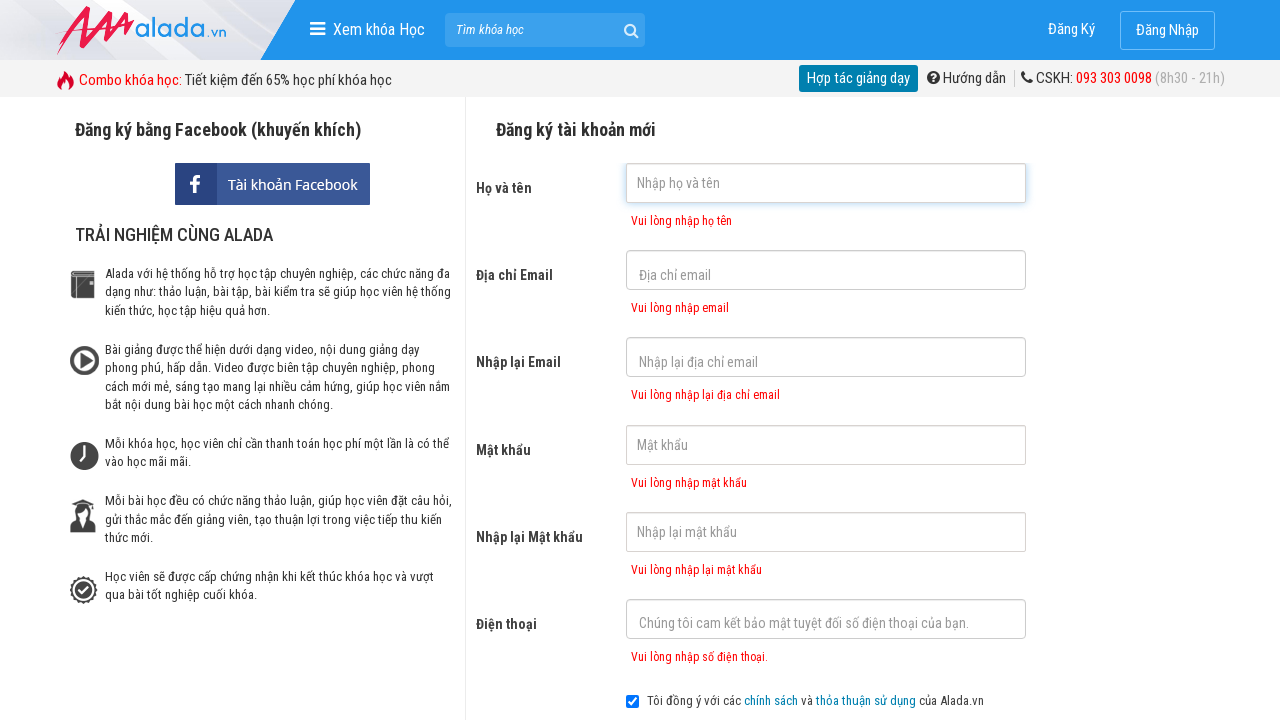

Email error message appeared
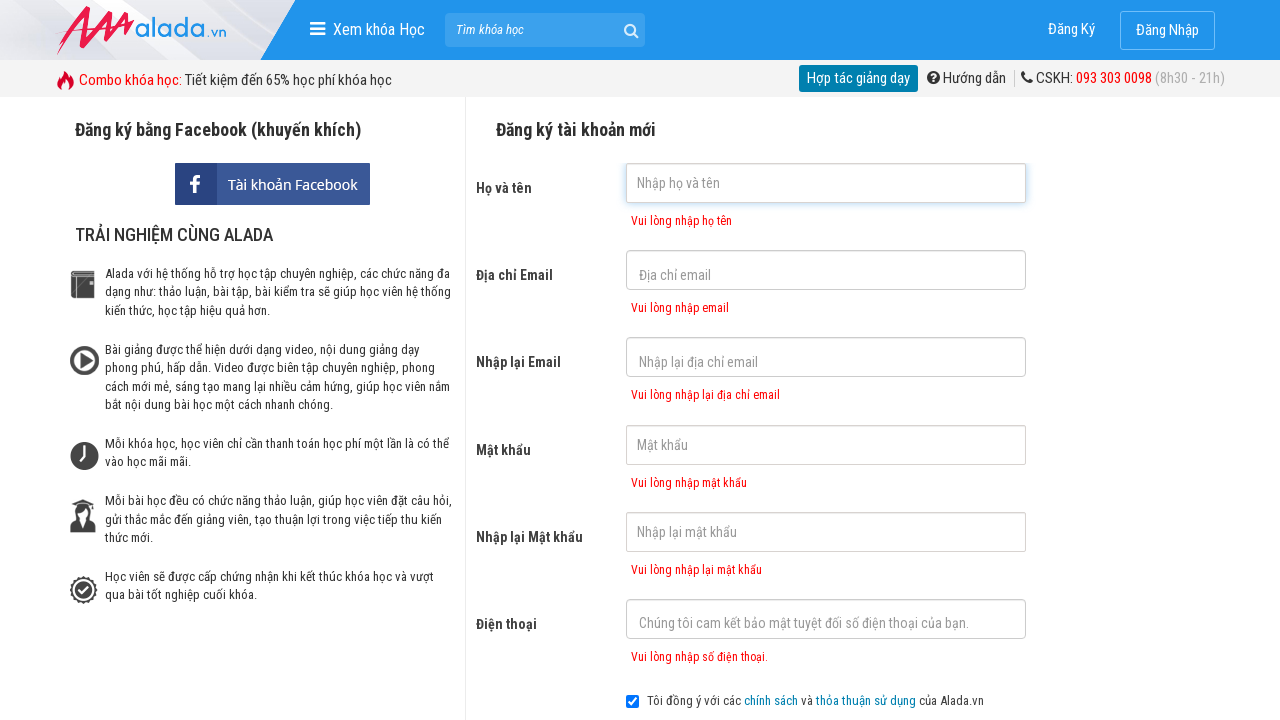

Confirm email error message appeared
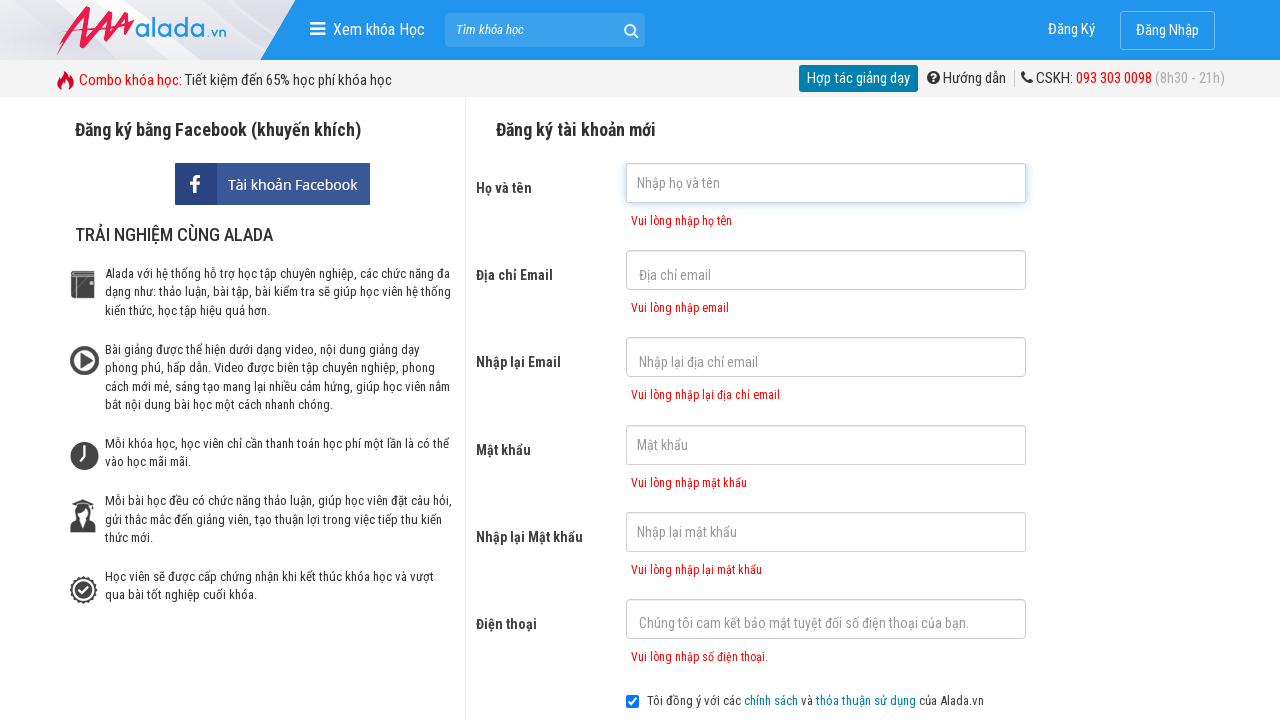

Password error message appeared
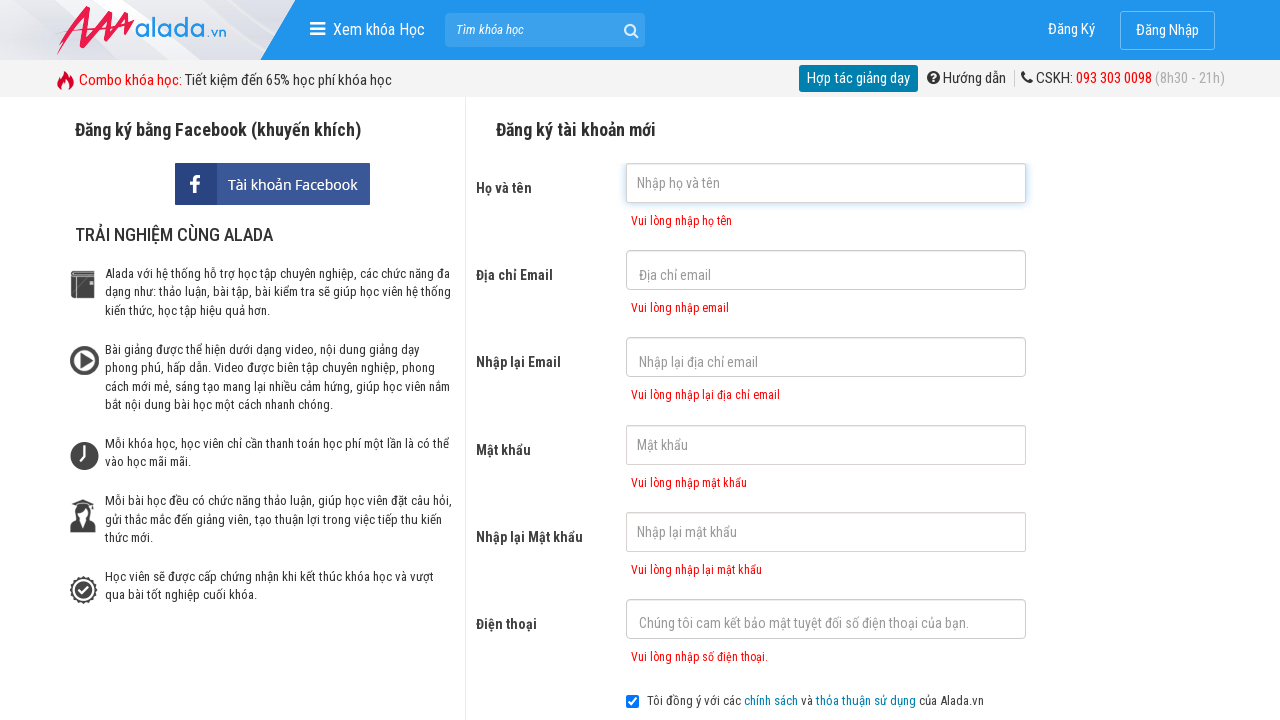

Confirm password error message appeared
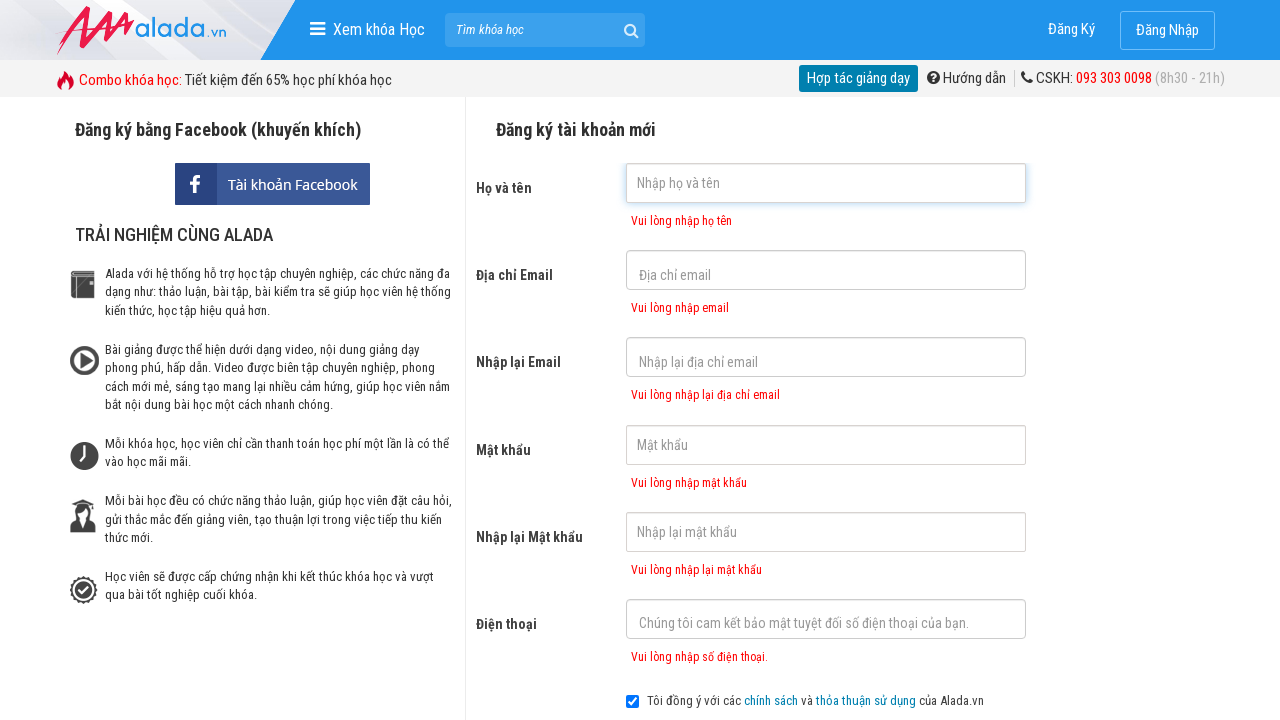

Phone number error message appeared
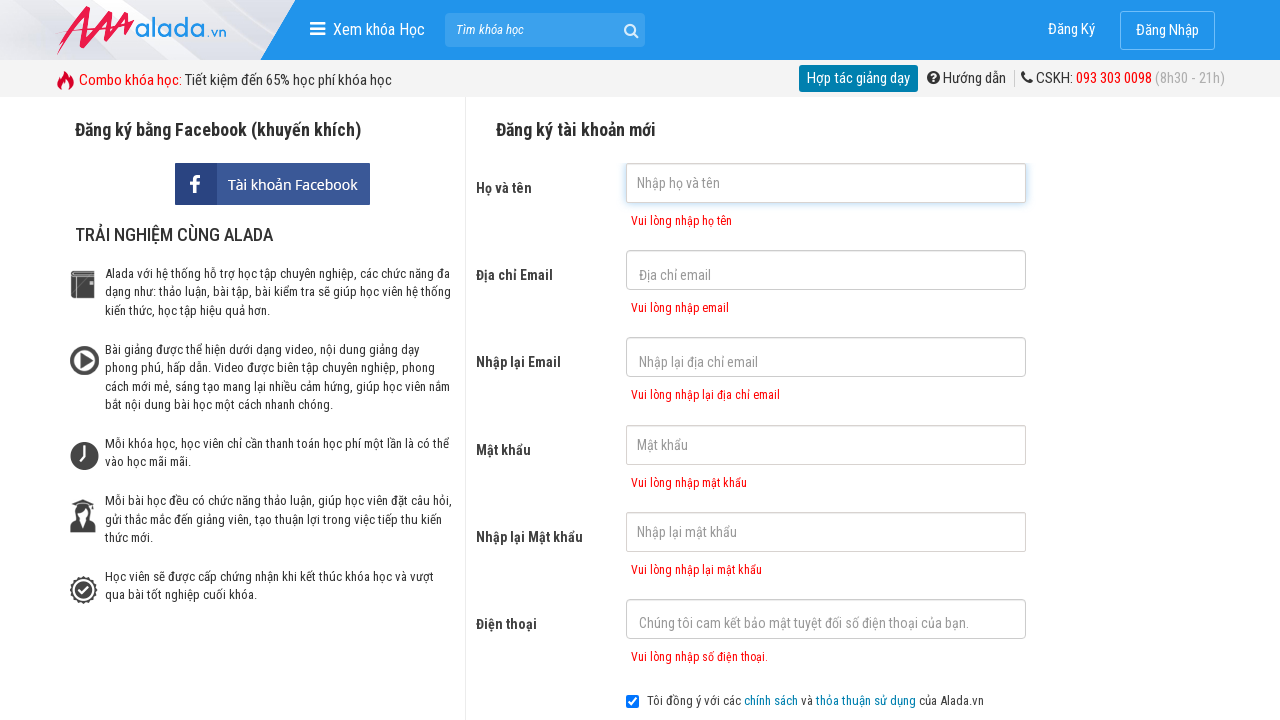

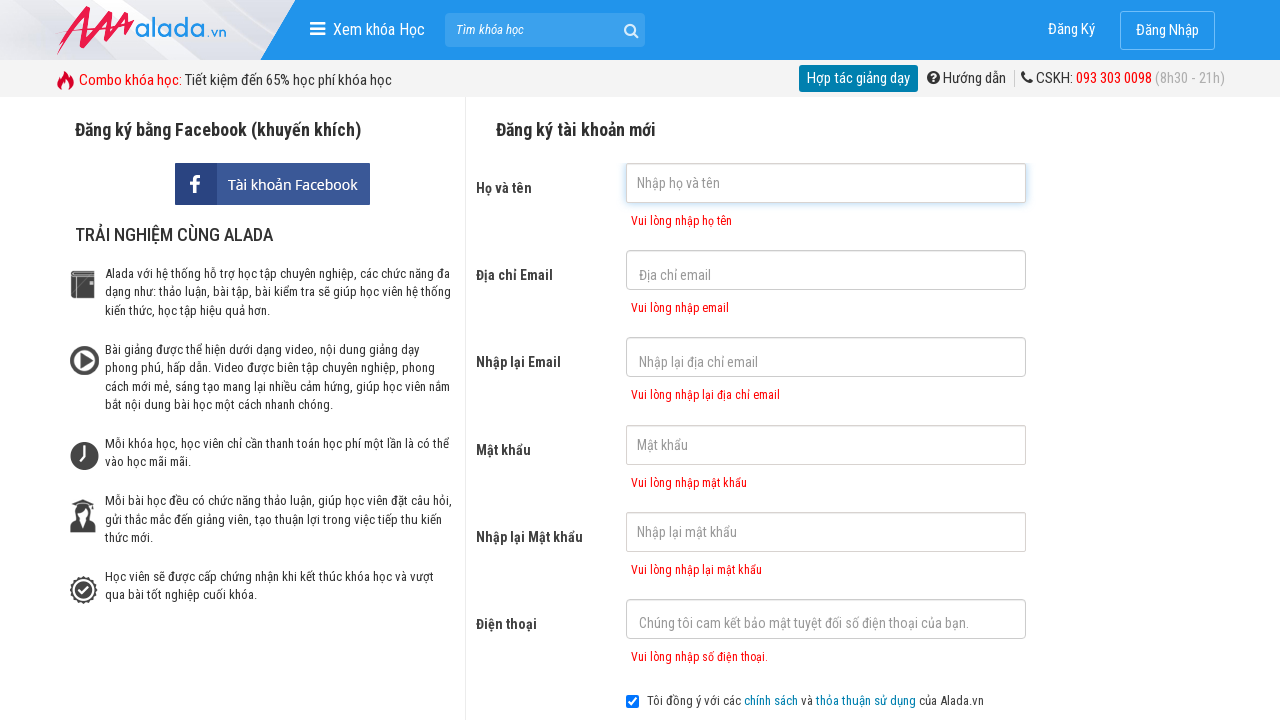